Tests that multiplying empty fields in the calculator results in 0

Starting URL: https://testsheepnz.github.io/BasicCalculator

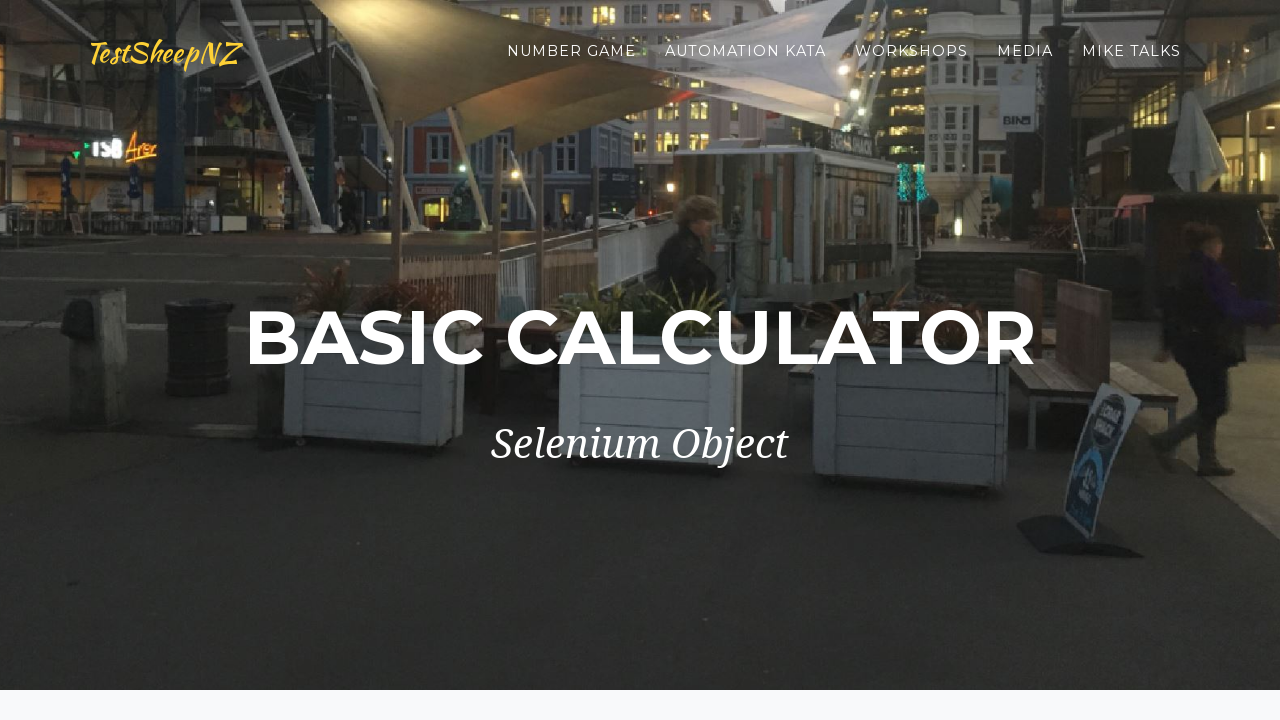

Selected 'Prototype' build version on #selectBuild
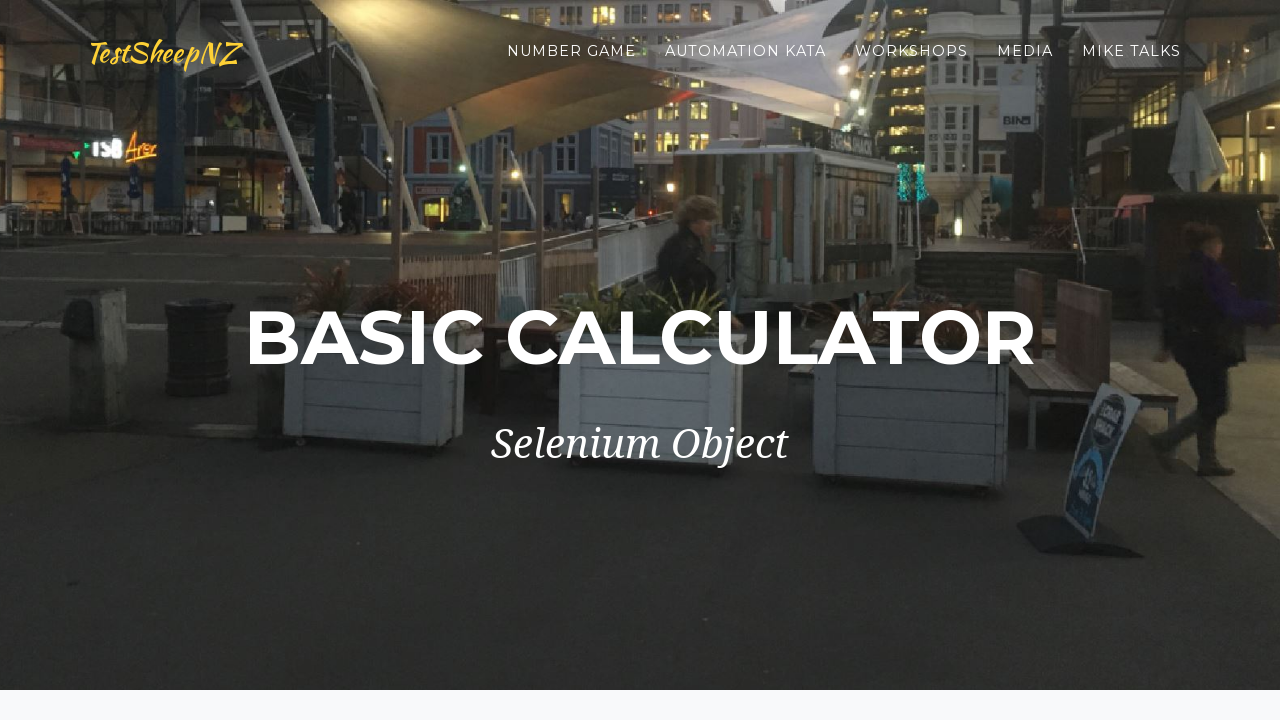

Left first number field empty on #number1Field
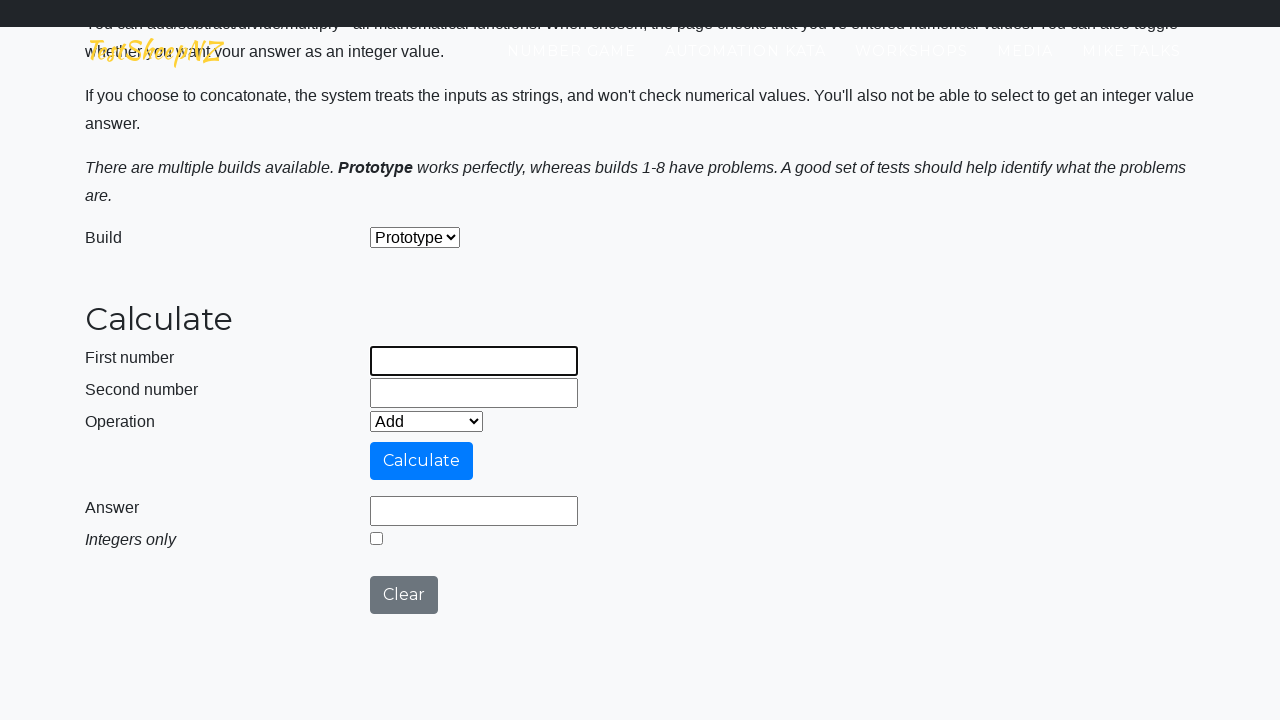

Left second number field empty on #number2Field
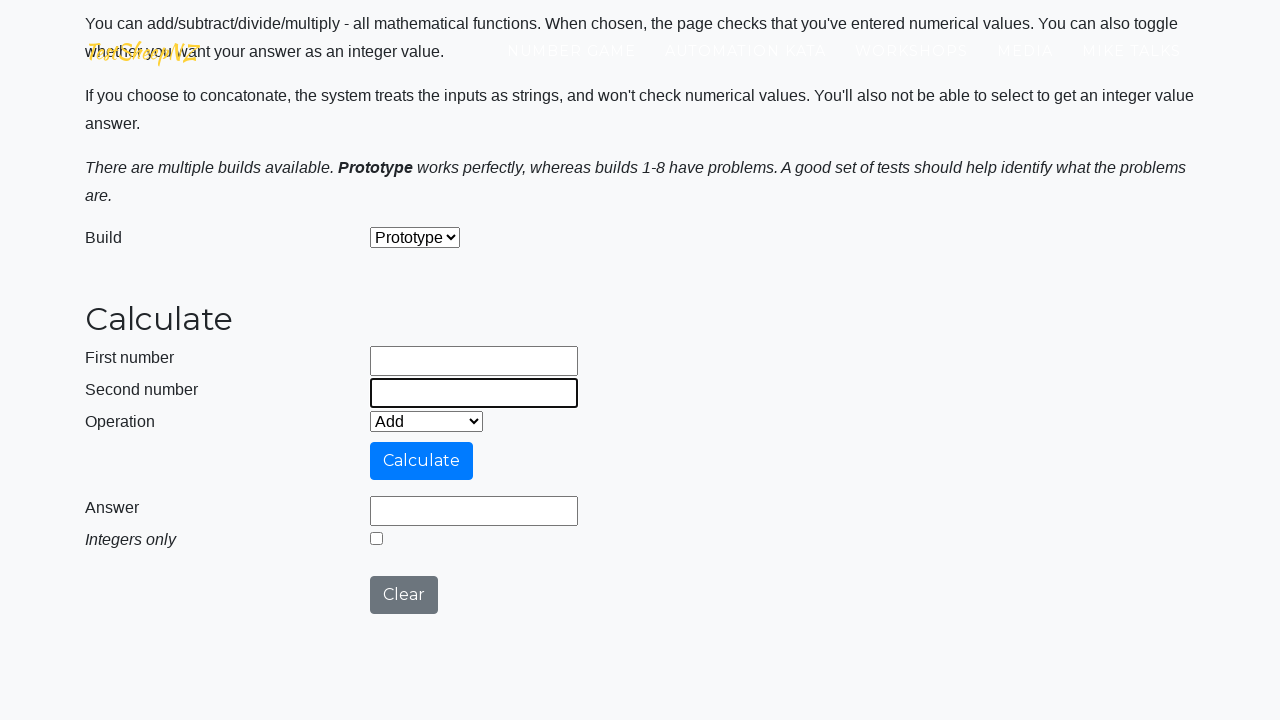

Selected 'Multiply' operation on #selectOperationDropdown
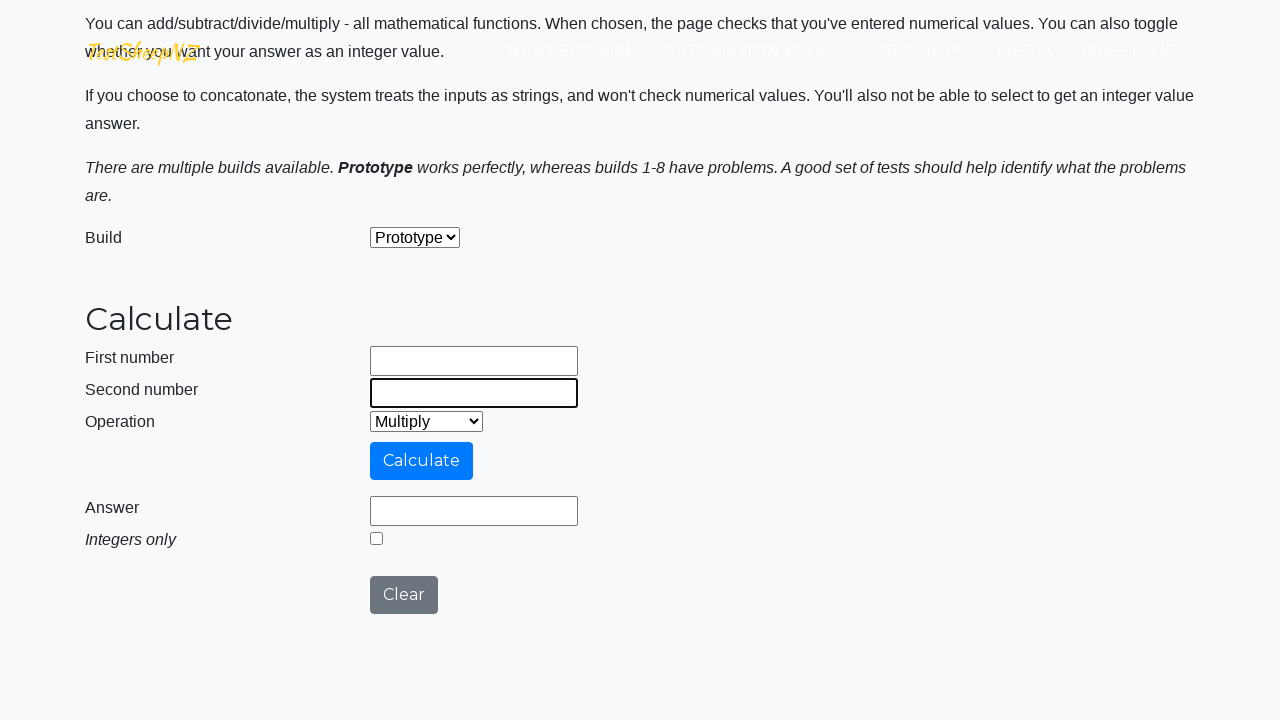

Clicked calculate button at (422, 461) on #calculateButton
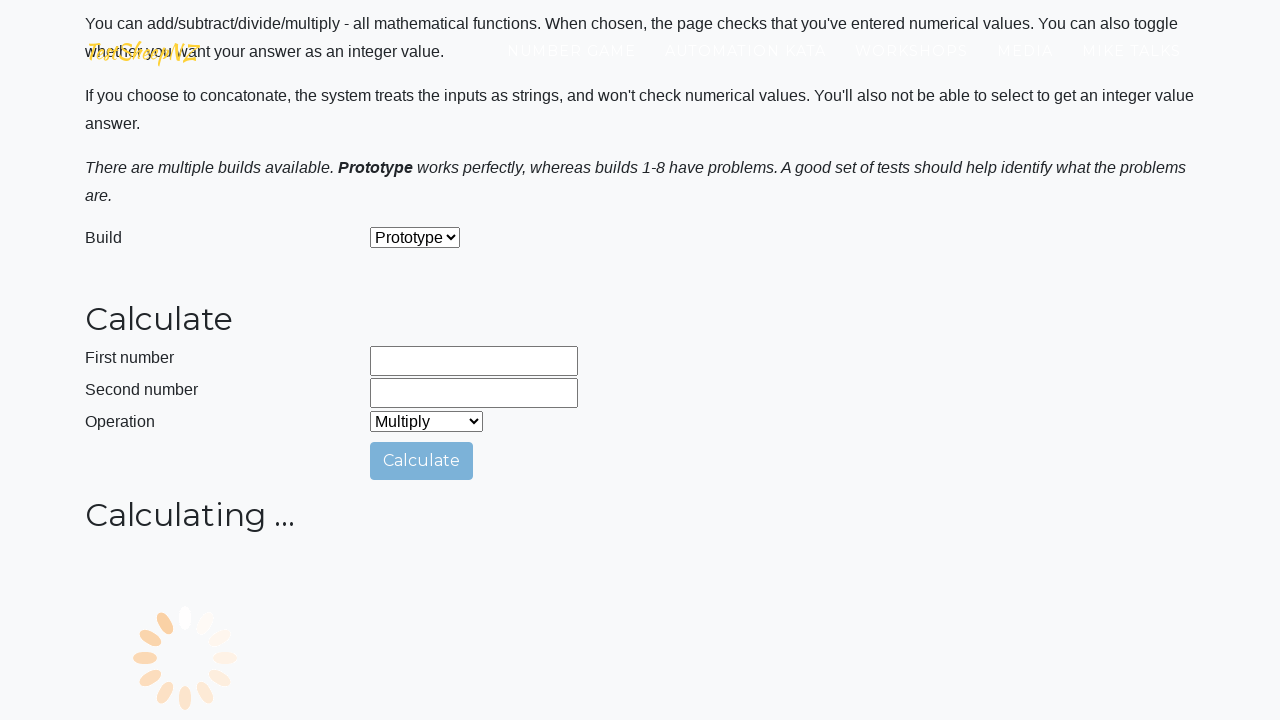

Answer field appeared
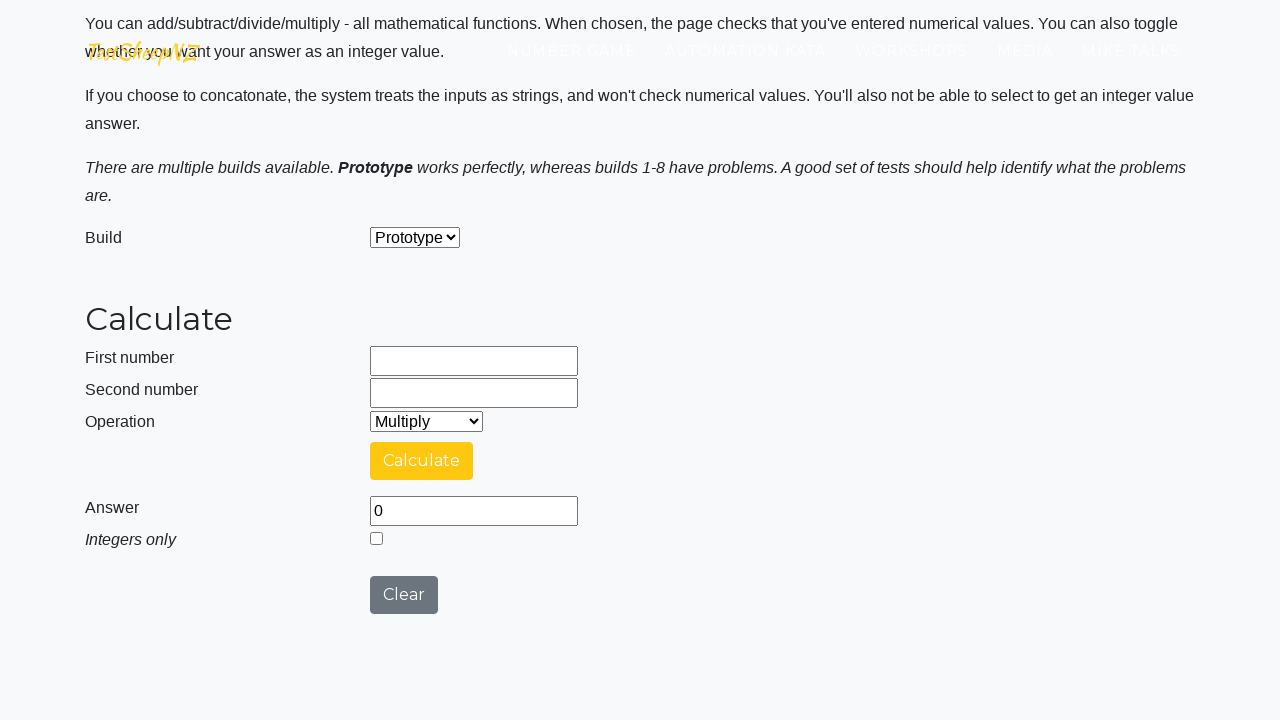

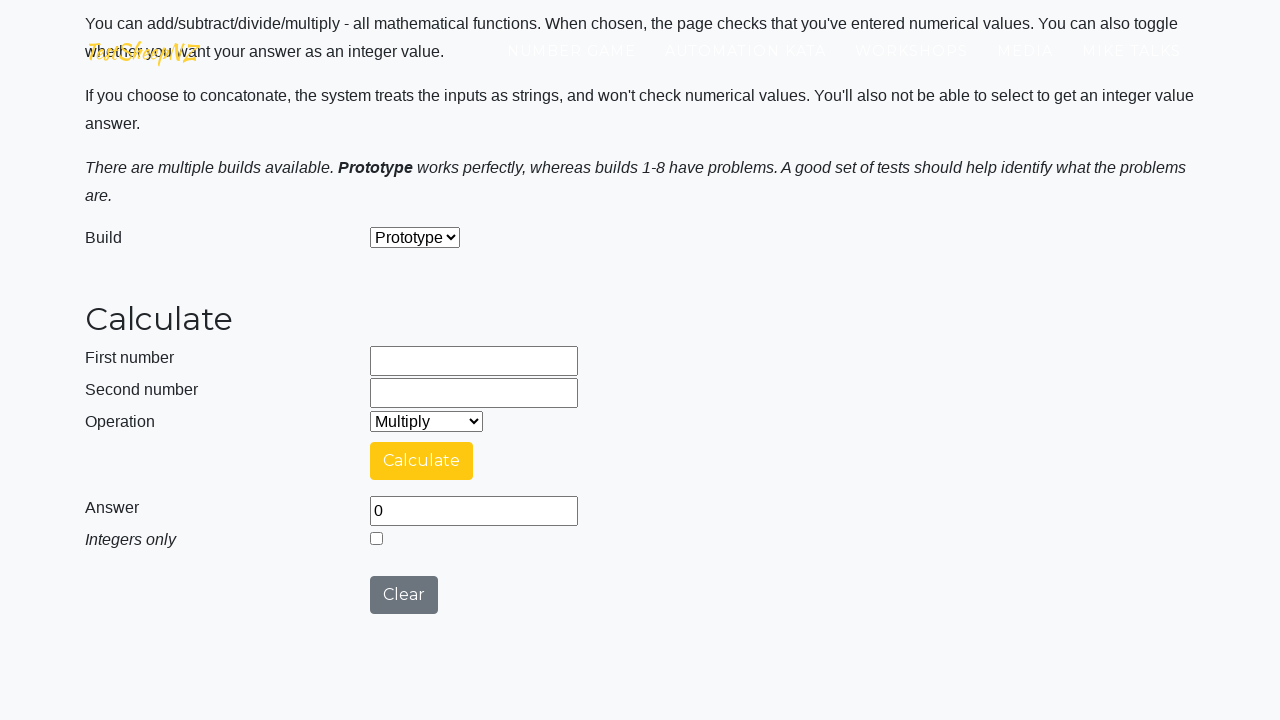